Tests dynamic content loading by clicking a start button and waiting for the hidden content to become visible, then verifying the loaded text element appears.

Starting URL: https://the-internet.herokuapp.com/dynamic_loading/1

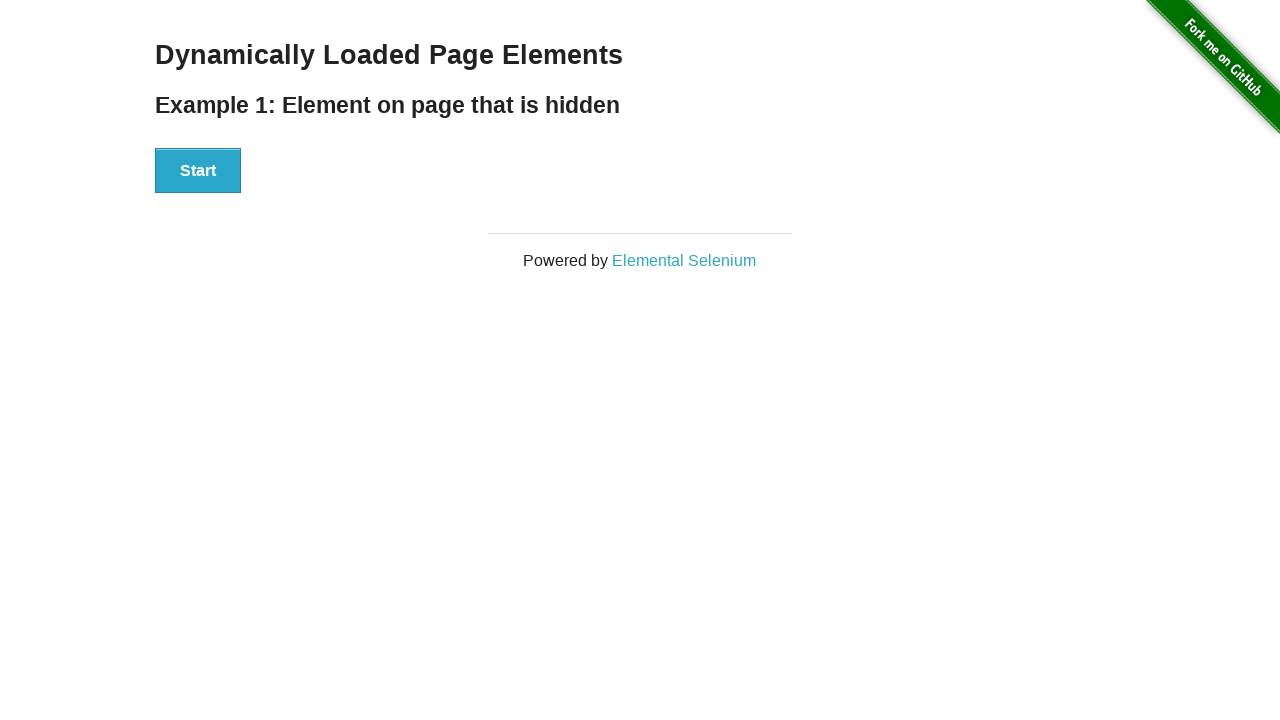

Clicked start button to trigger dynamic loading at (198, 171) on [id='start'] button
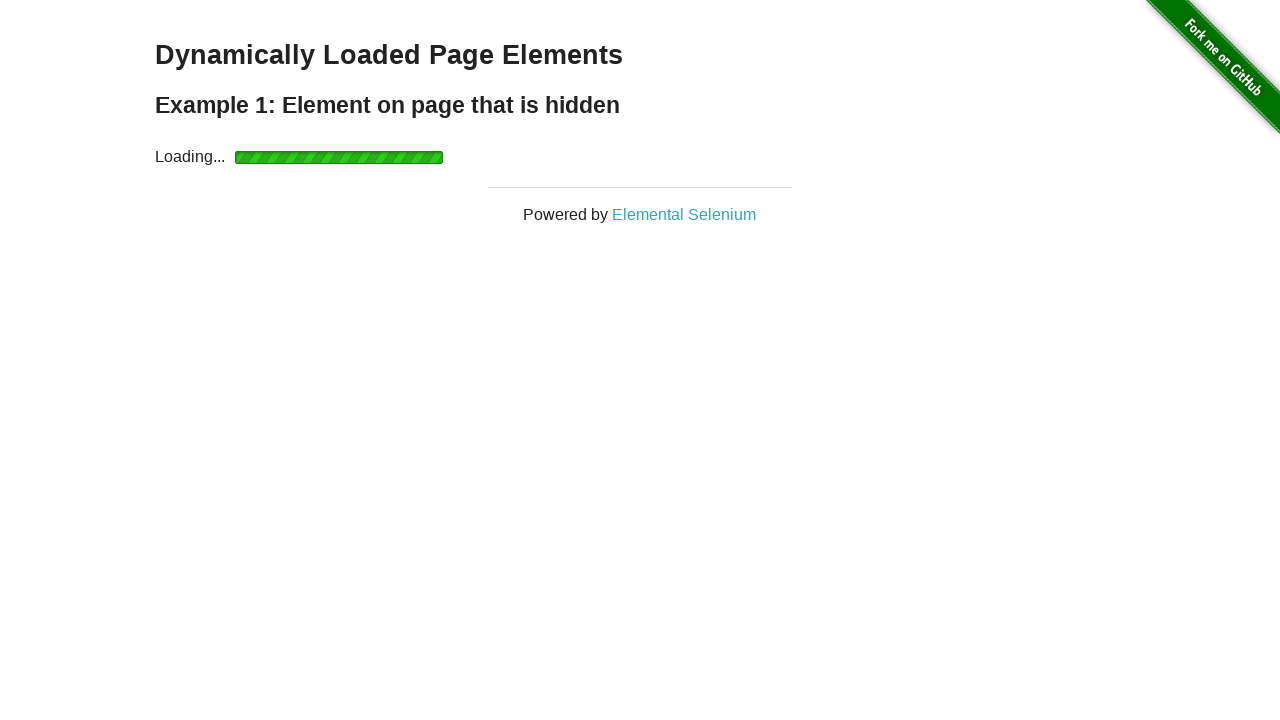

Waited for finish element with loaded text to appear
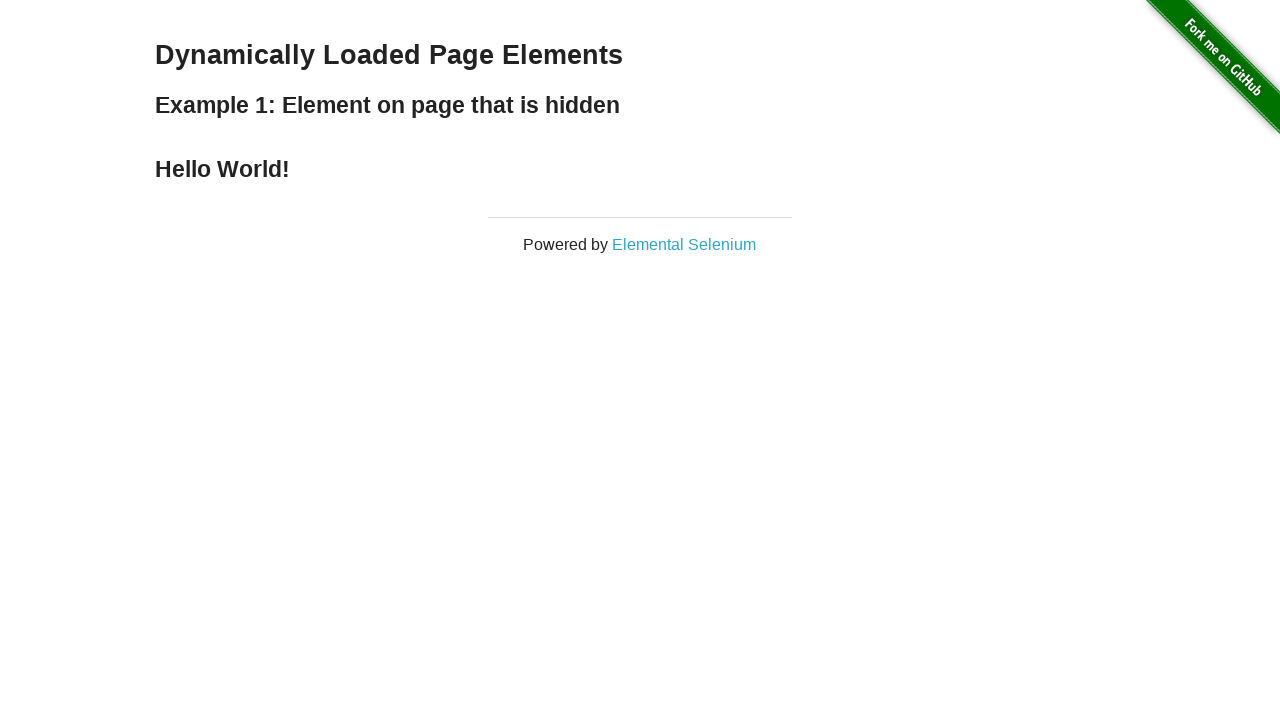

Located finish element h4
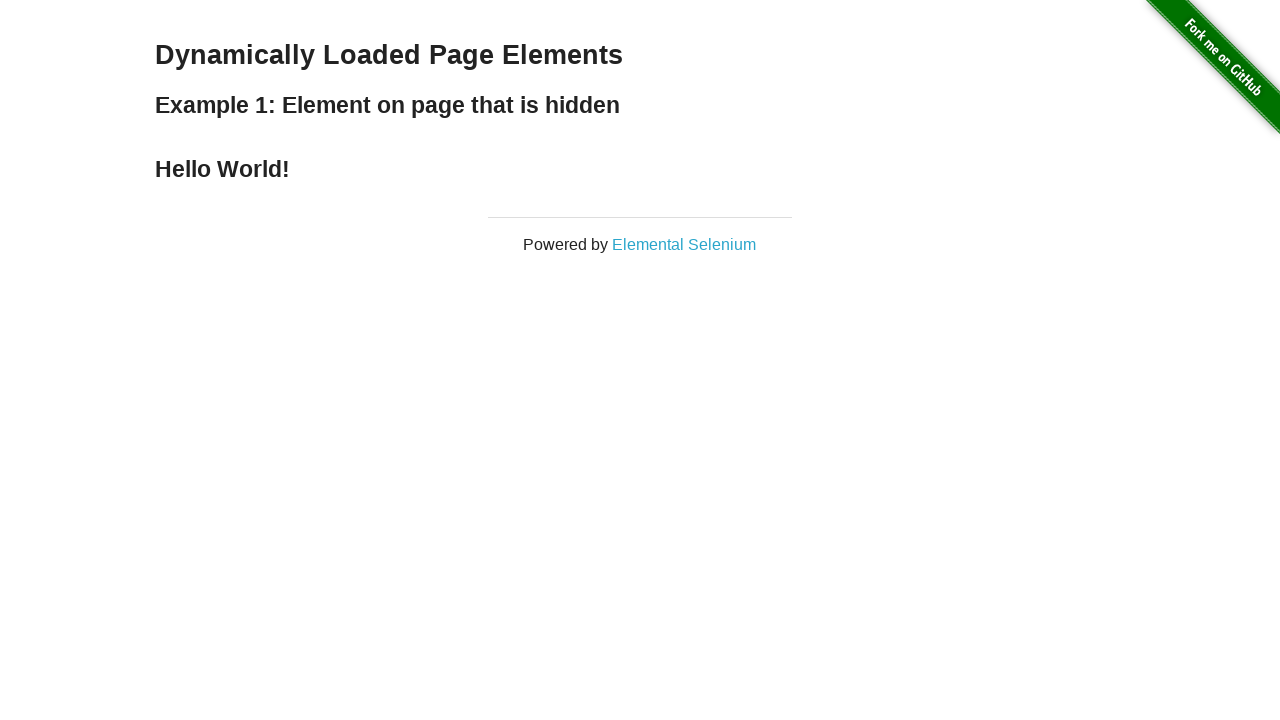

Verified finish element is visible
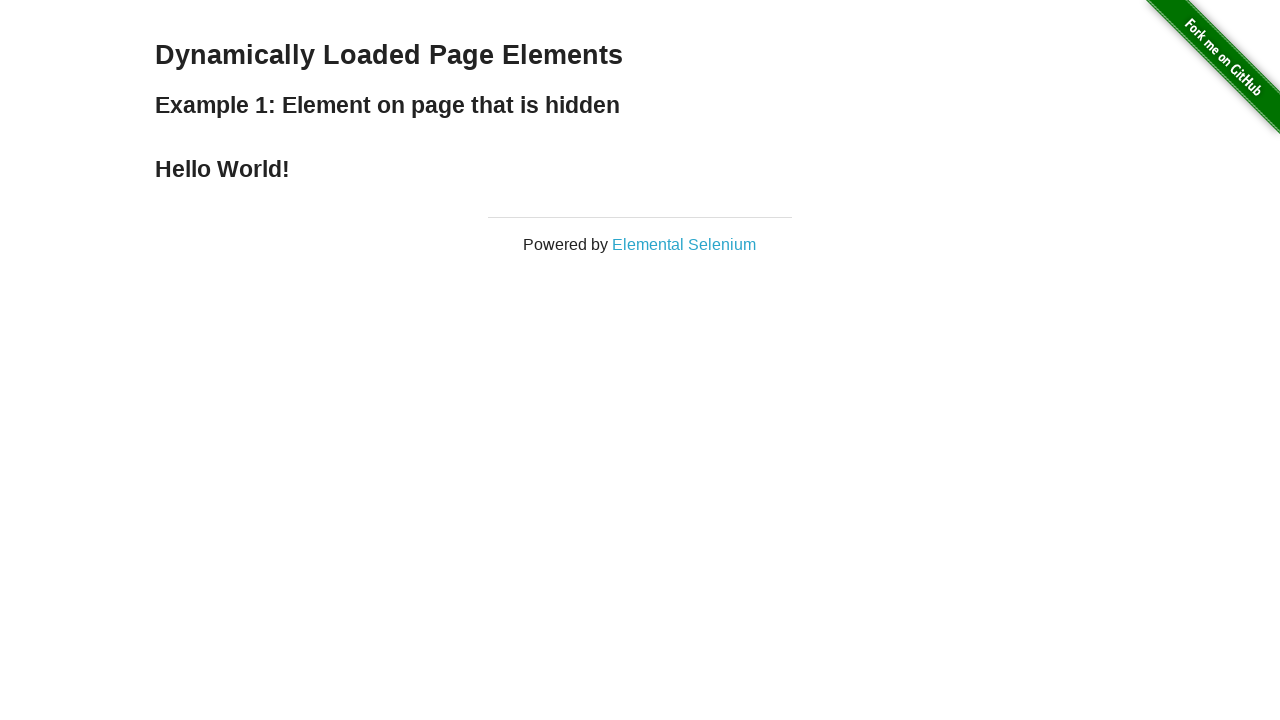

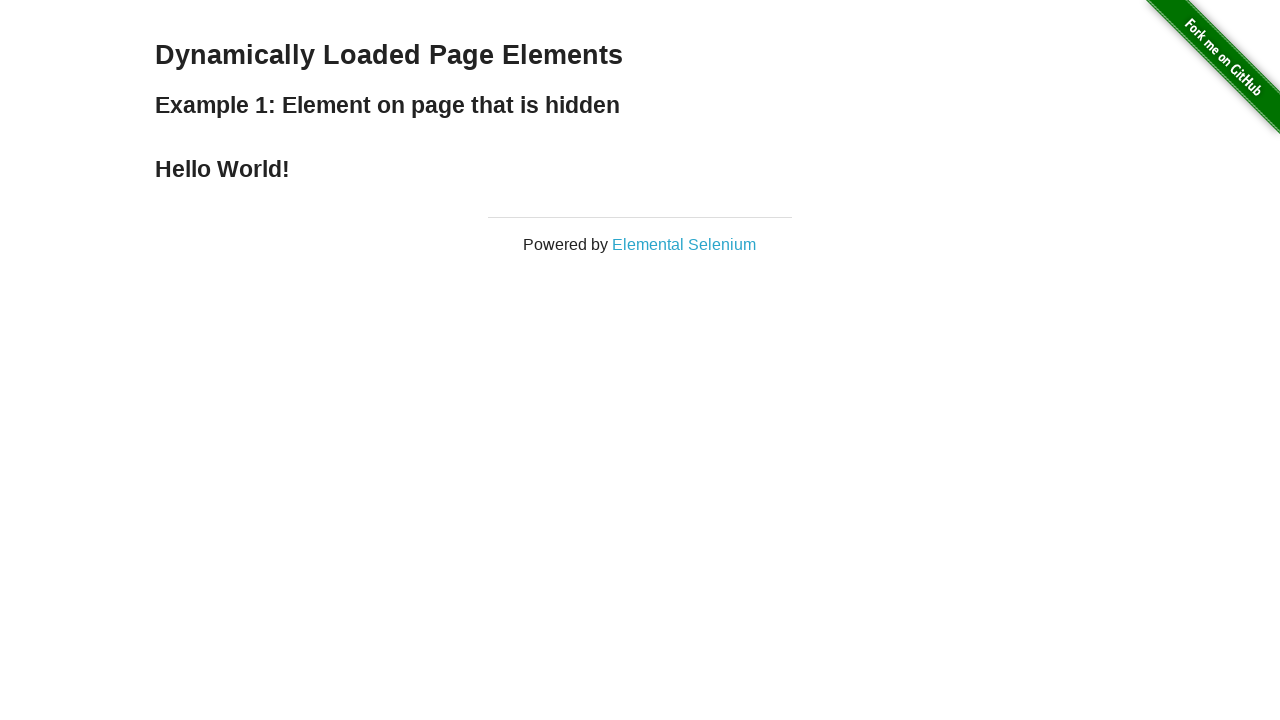